Tests AJAX functionality by clicking a button that triggers an asynchronous request and waiting for the success message to appear

Starting URL: http://uitestingplayground.com/ajax

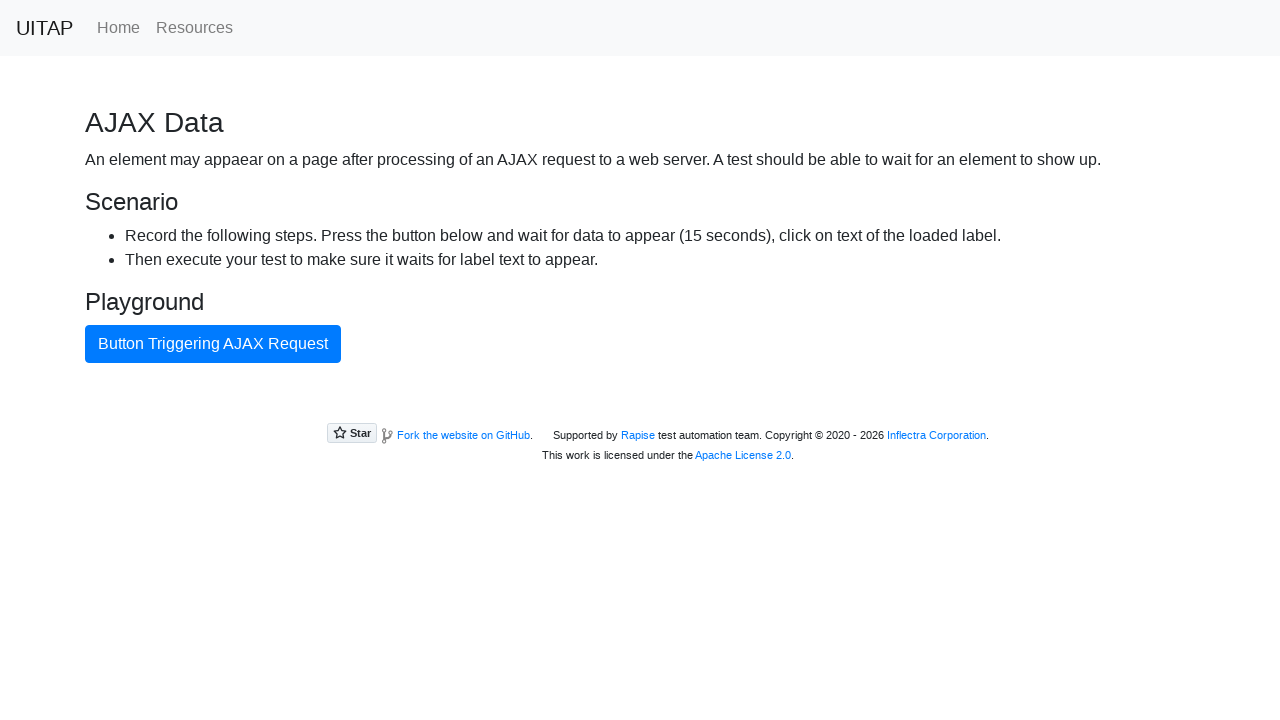

Clicked the blue AJAX button to trigger asynchronous request at (213, 344) on #ajaxButton
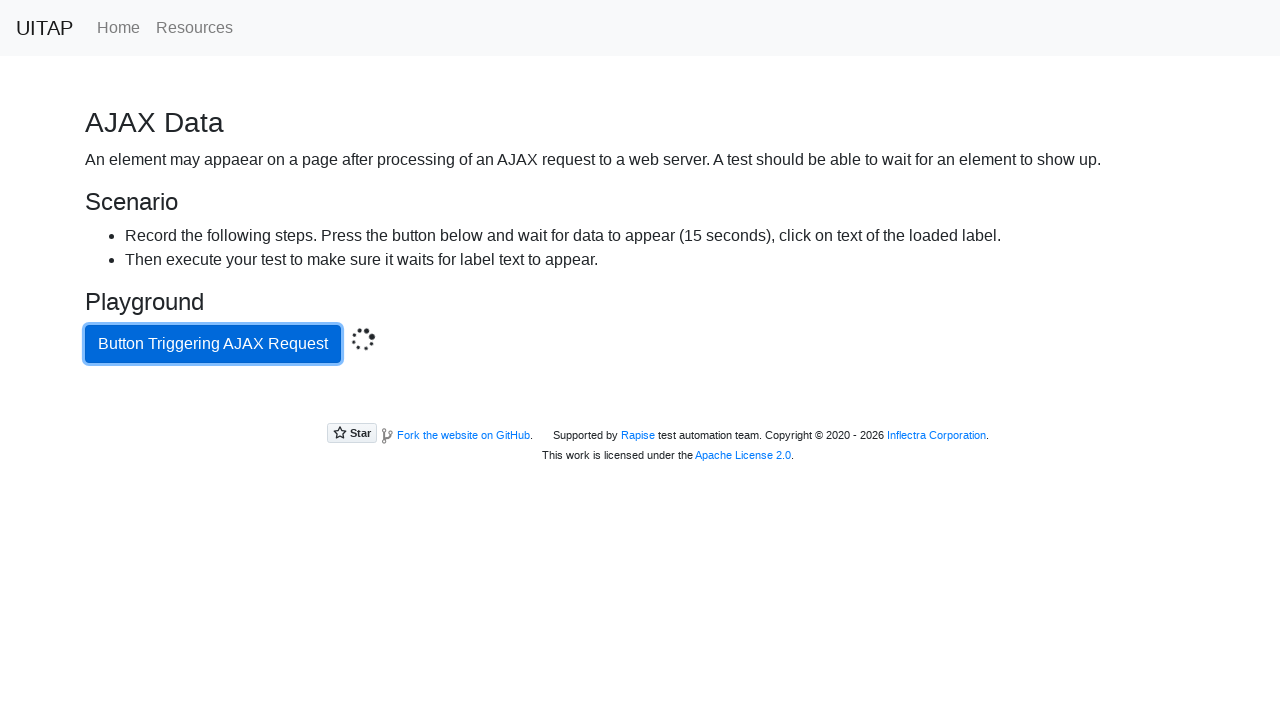

AJAX success message appeared
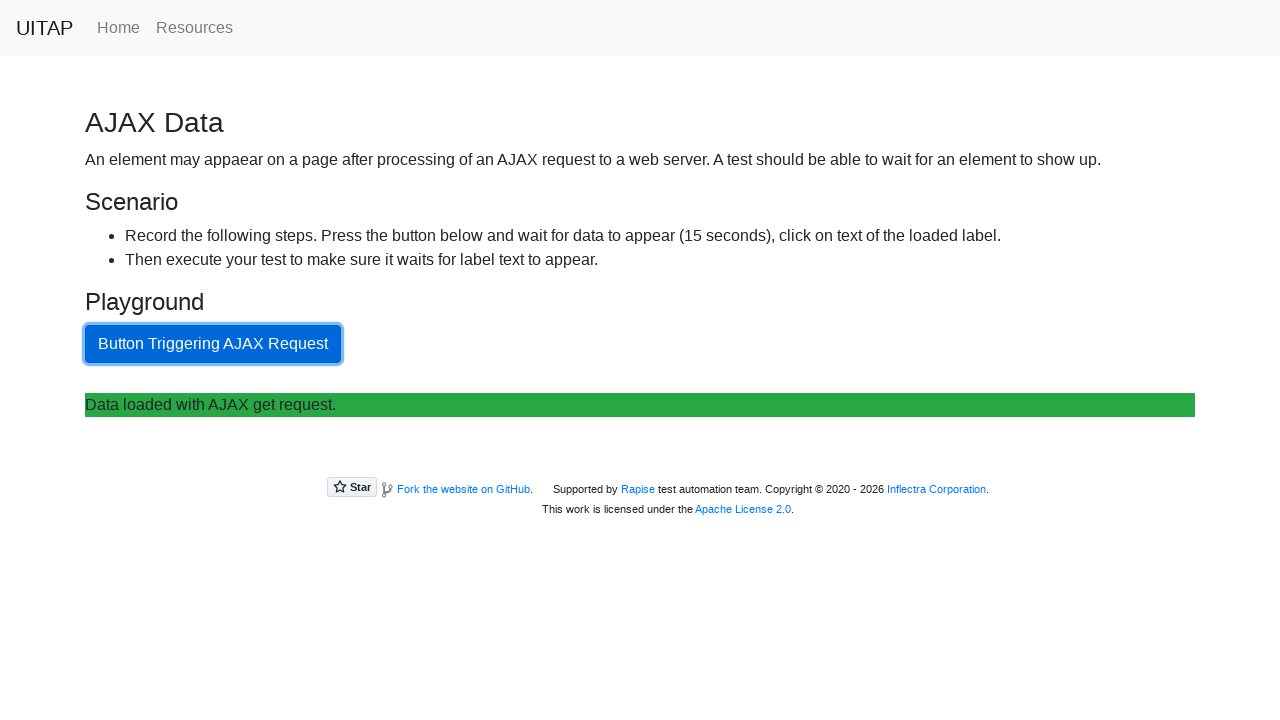

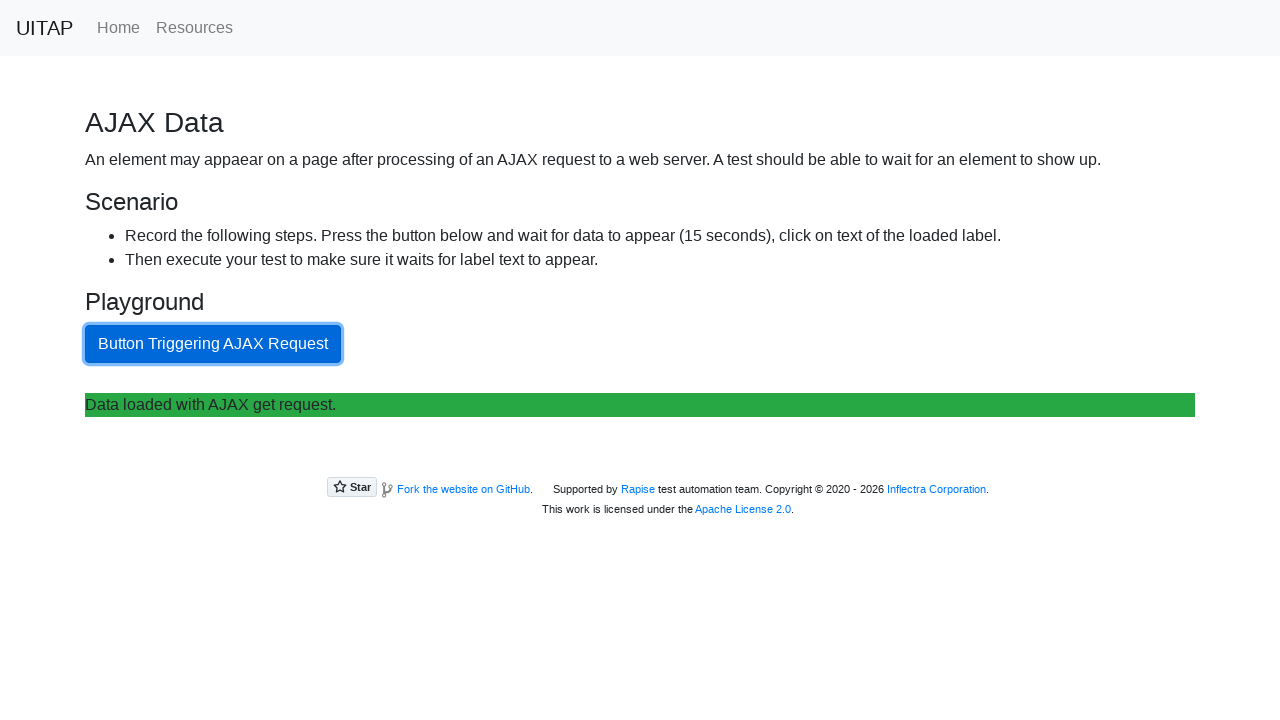